Tests dynamic controls page by clicking a checkbox, removing it, enabling a text input, and typing text into it

Starting URL: https://the-internet.herokuapp.com/dynamic_controls

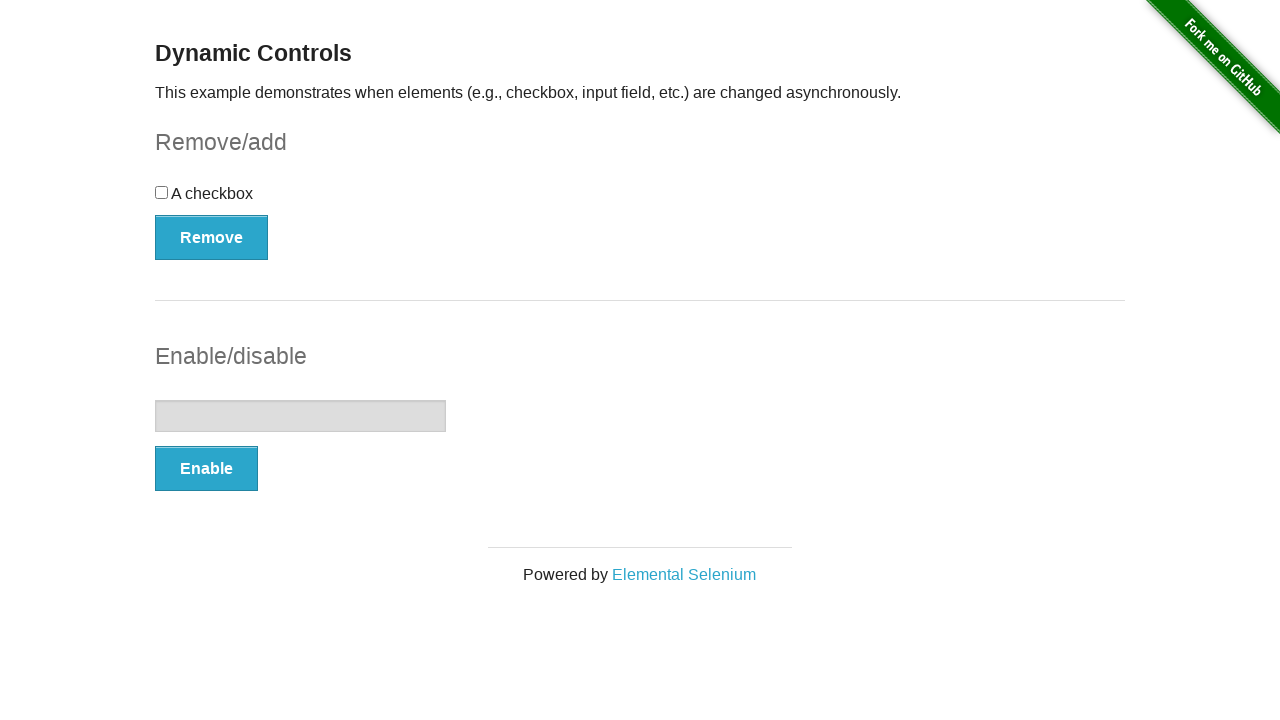

Navigated to dynamic controls page
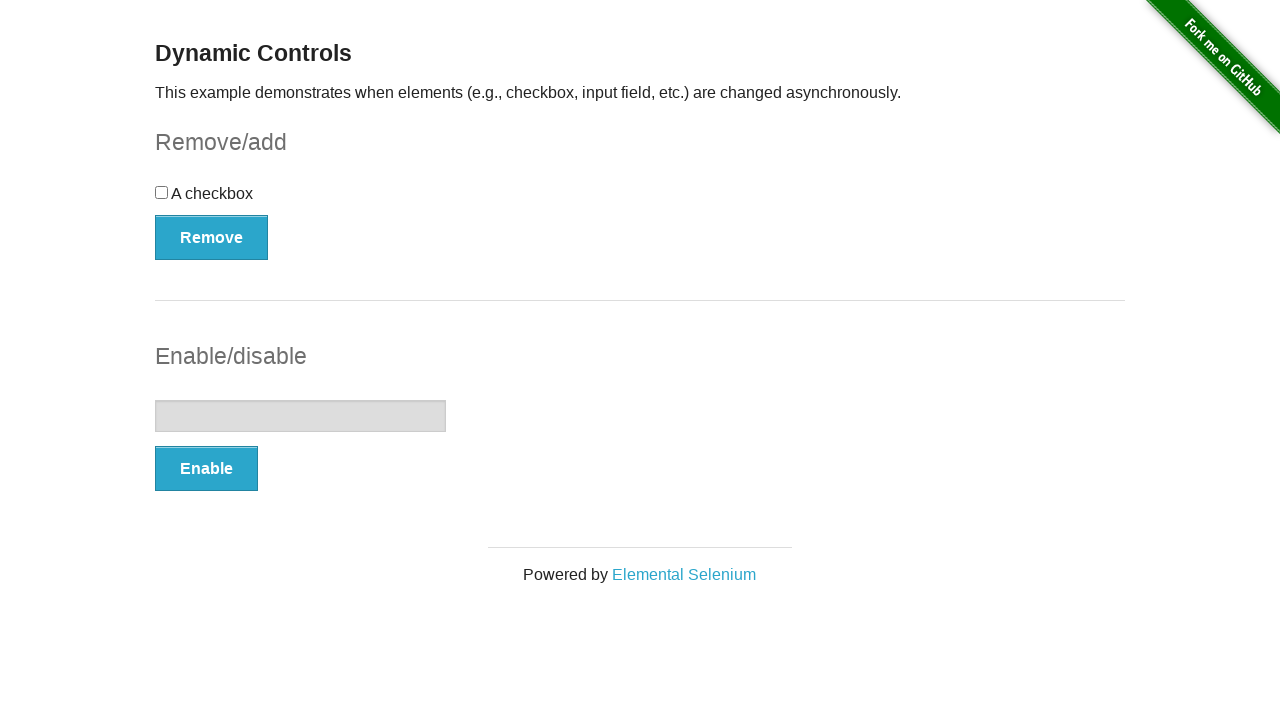

Clicked the checkbox at (162, 192) on input[type='checkbox']
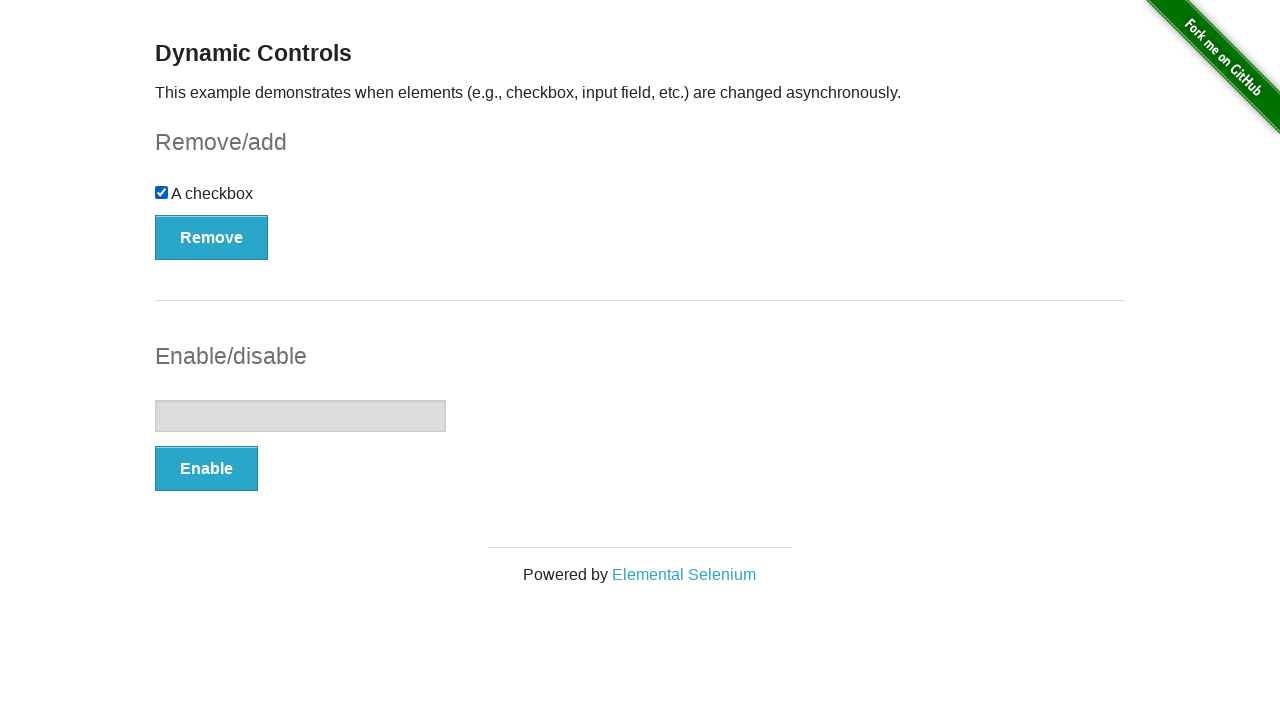

Clicked the Remove button at (212, 237) on xpath=//button[text()='Remove']
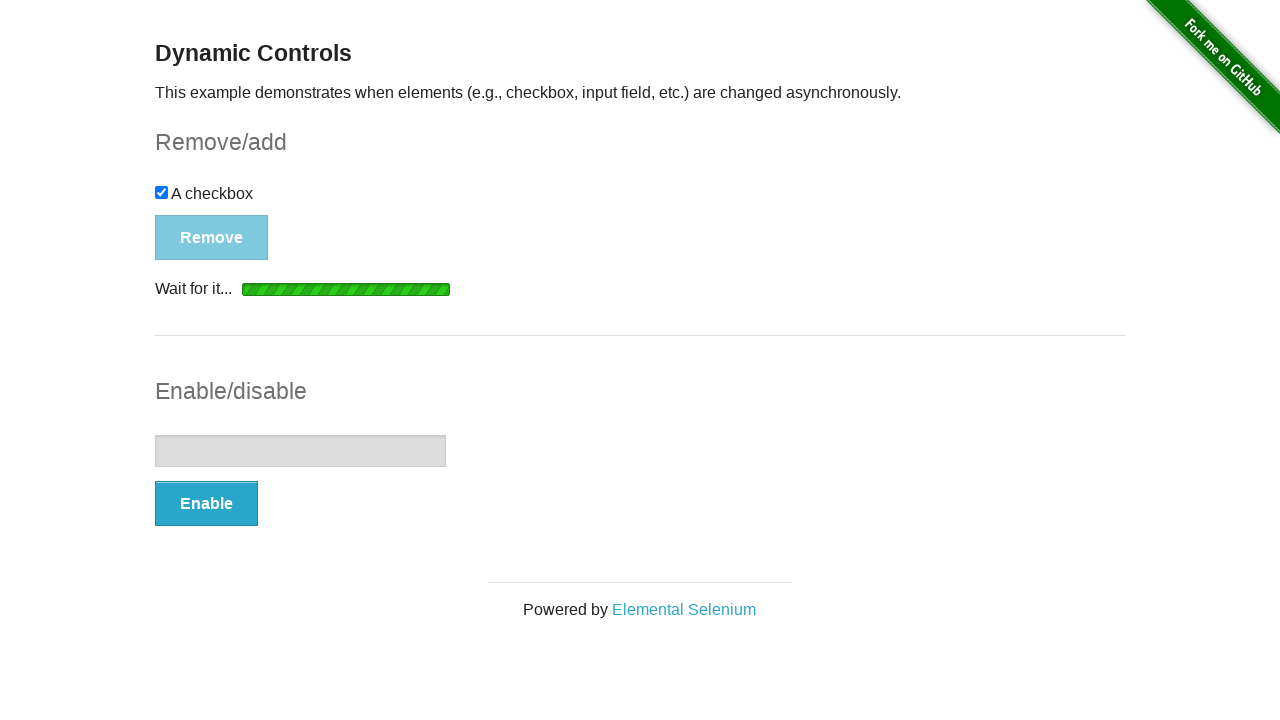

Checkbox removed and 'It's gone!' message appeared
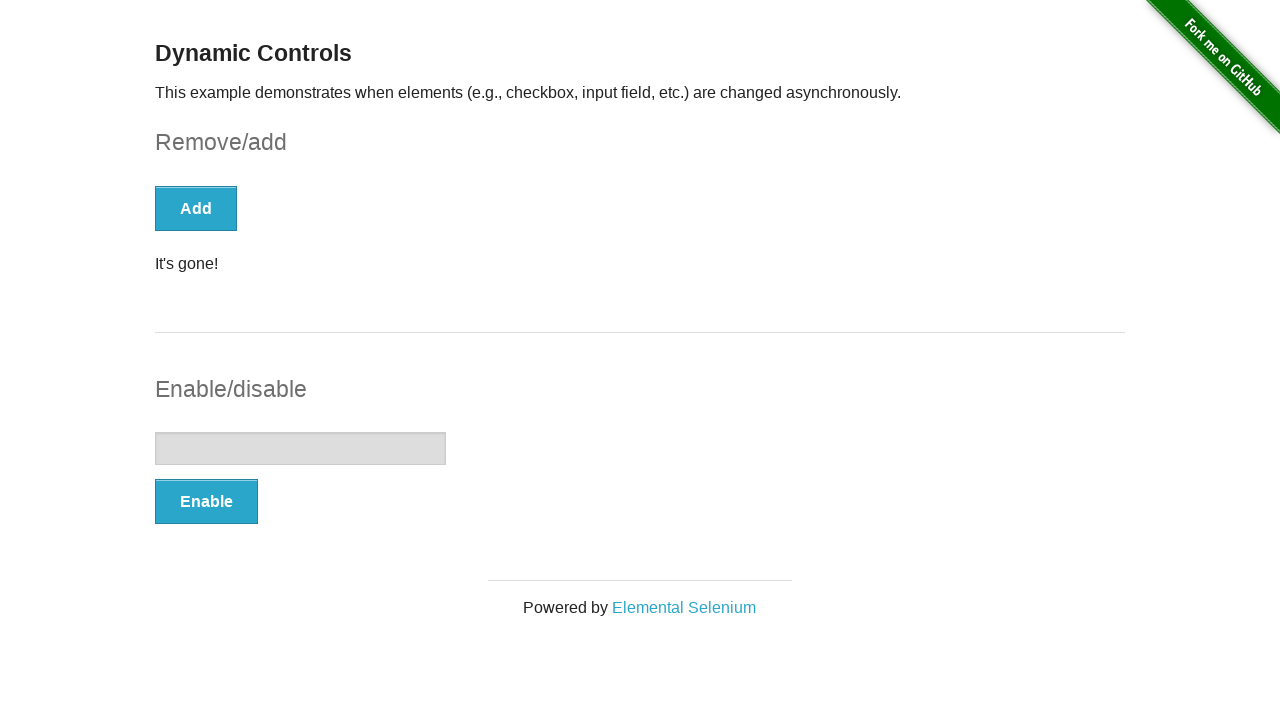

Clicked the Enable button at (206, 501) on xpath=//button[text()='Enable']
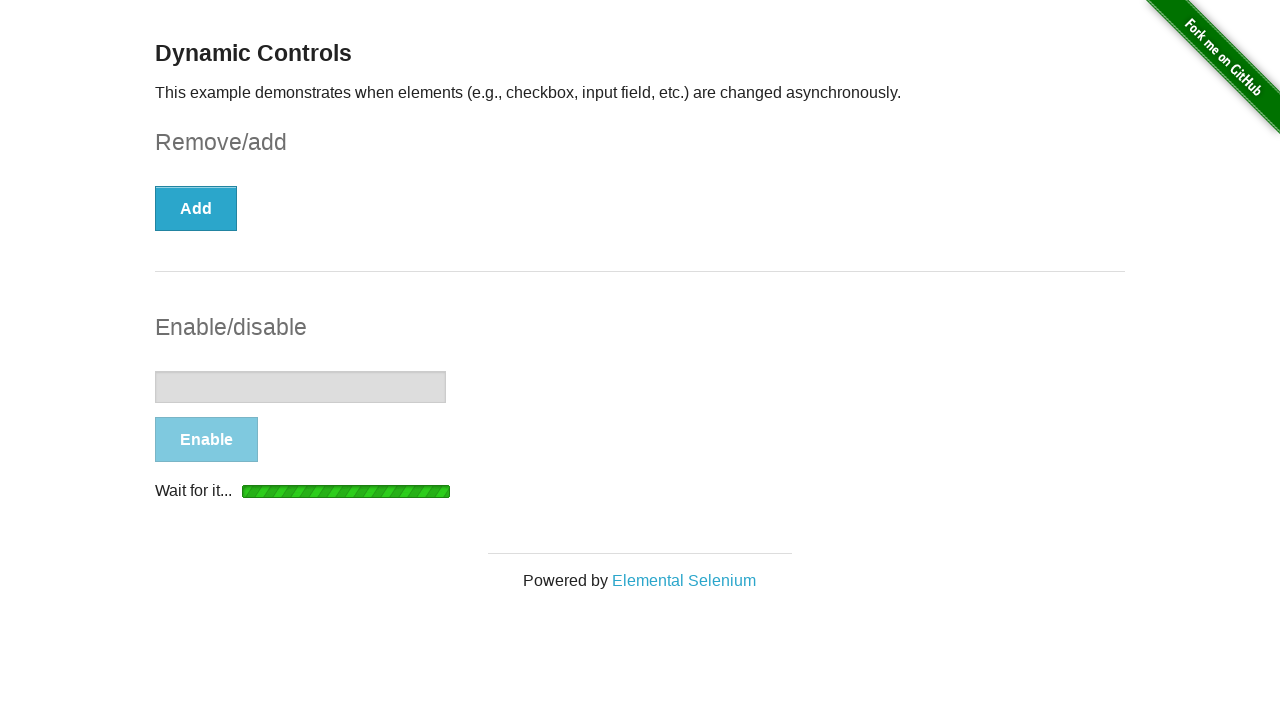

Text input became visible
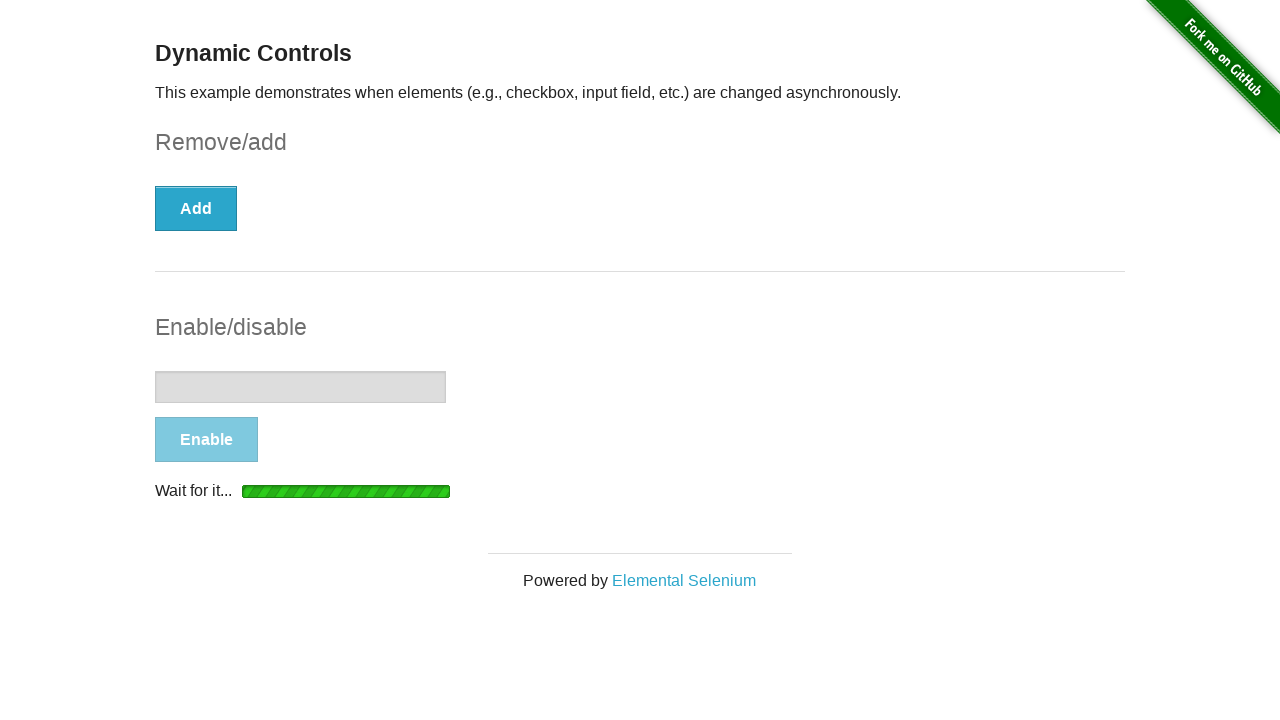

Text input is now enabled and ready for input
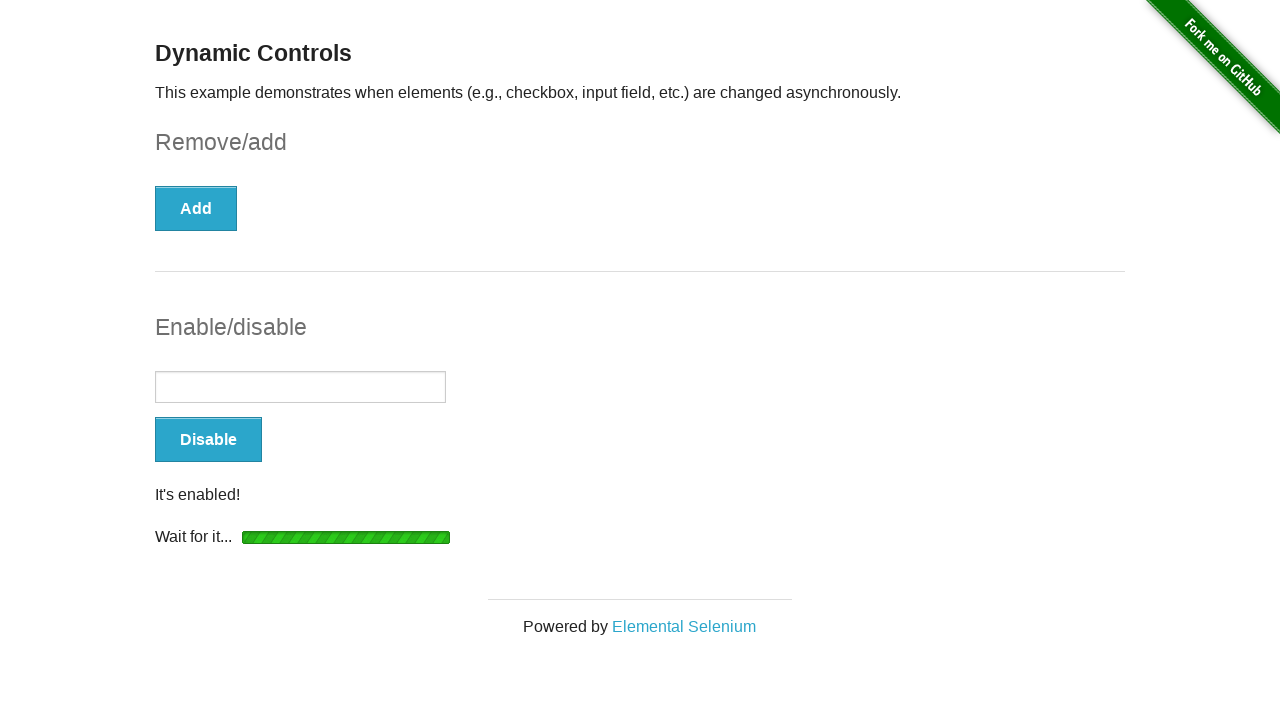

Typed 'abracadabra' into the text input field on input[type='text']
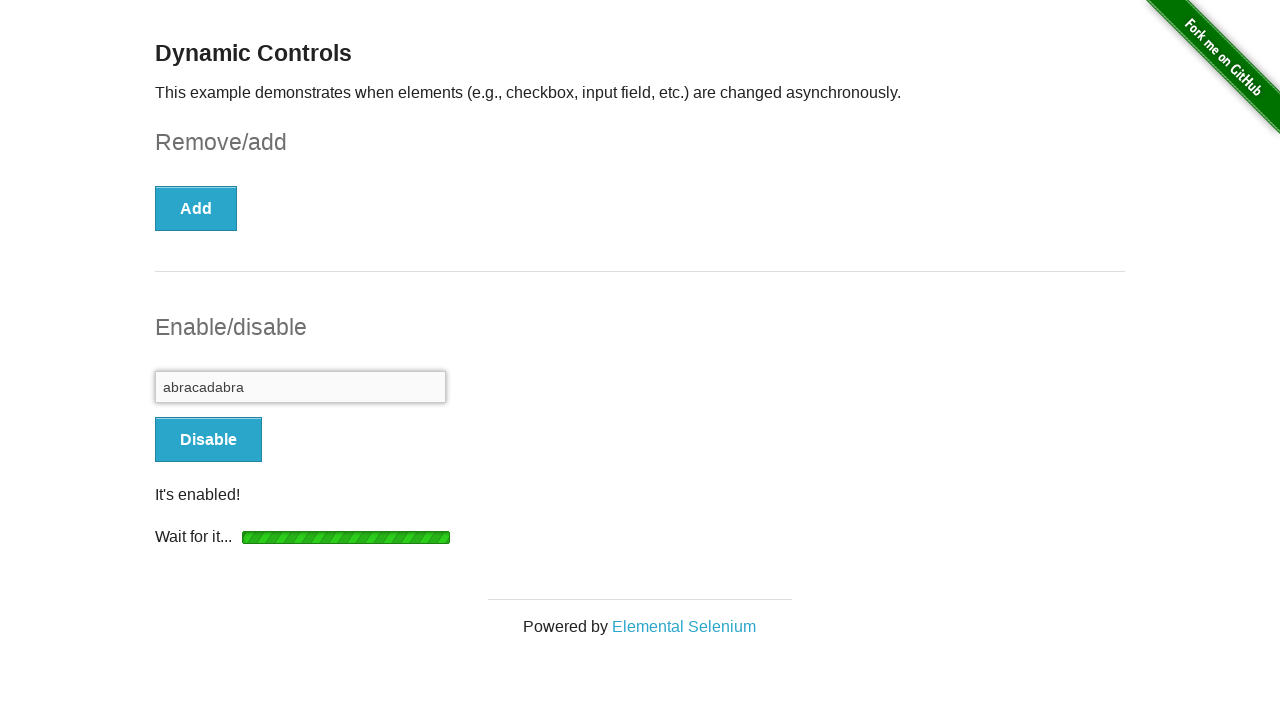

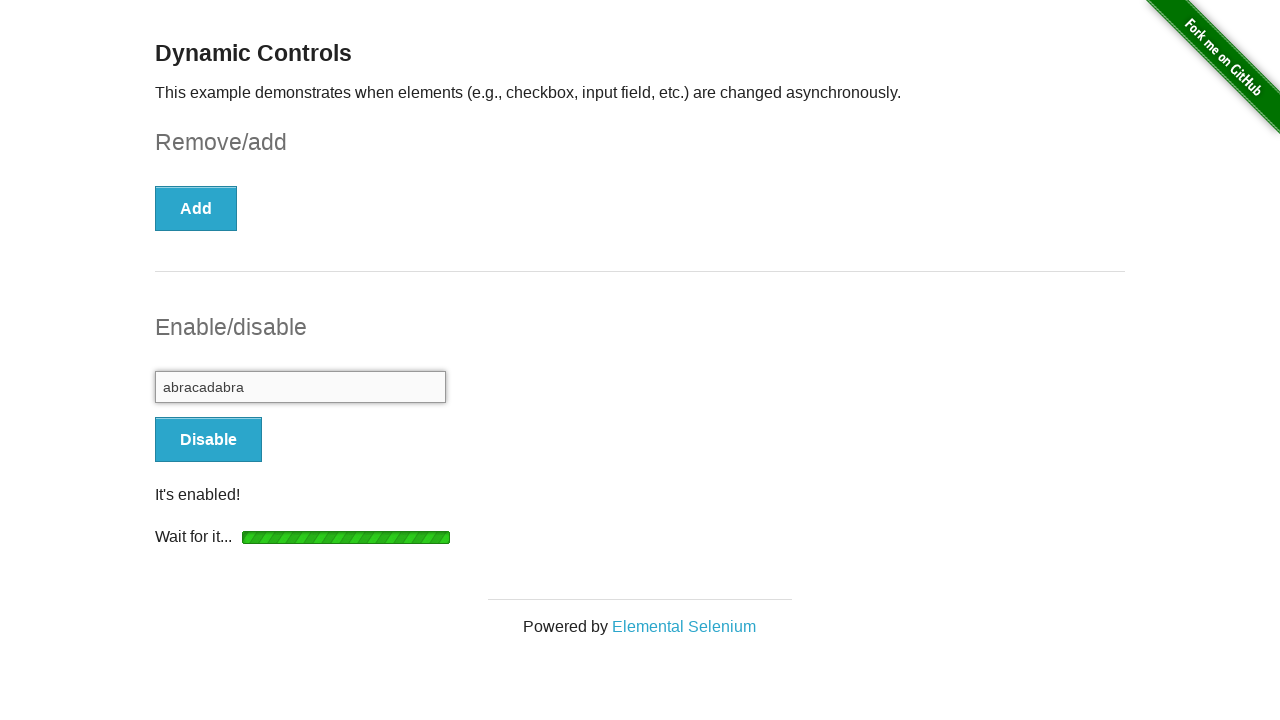